Tests right-click context menu functionality by performing a right-click action on a button element

Starting URL: https://swisnl.github.io/jQuery-contextMenu/demo.html

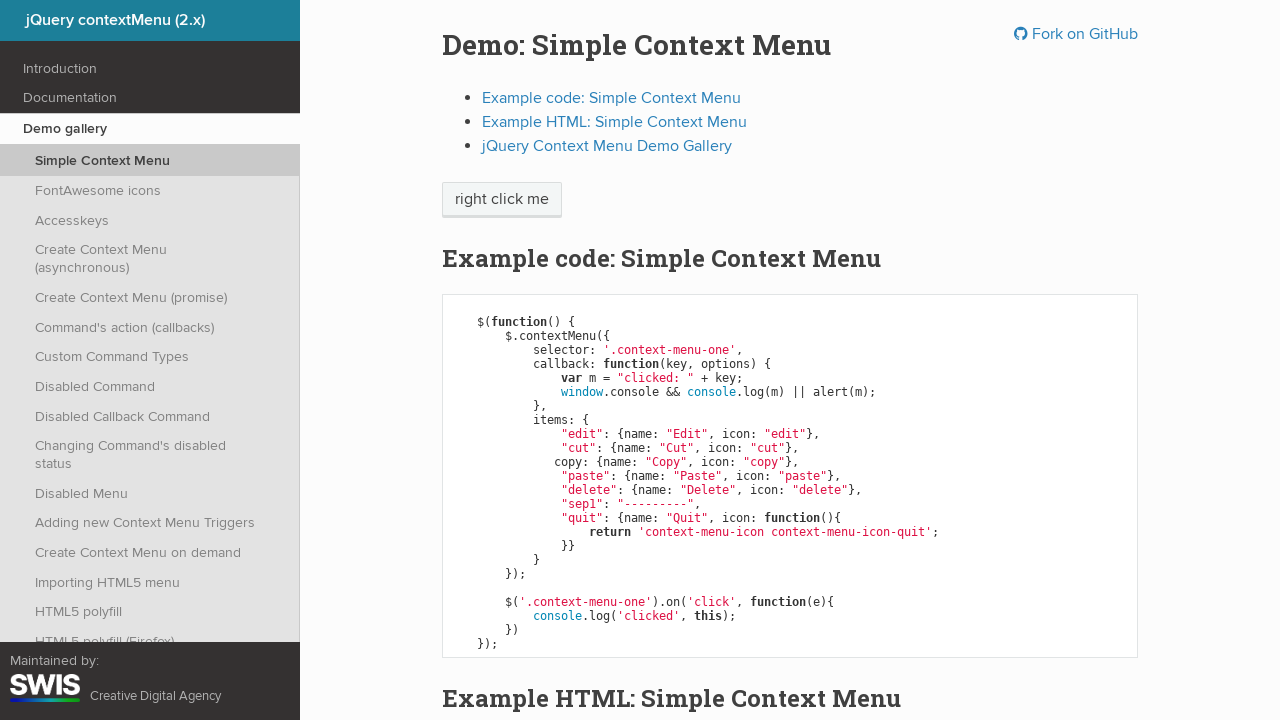

Located the right-click button element
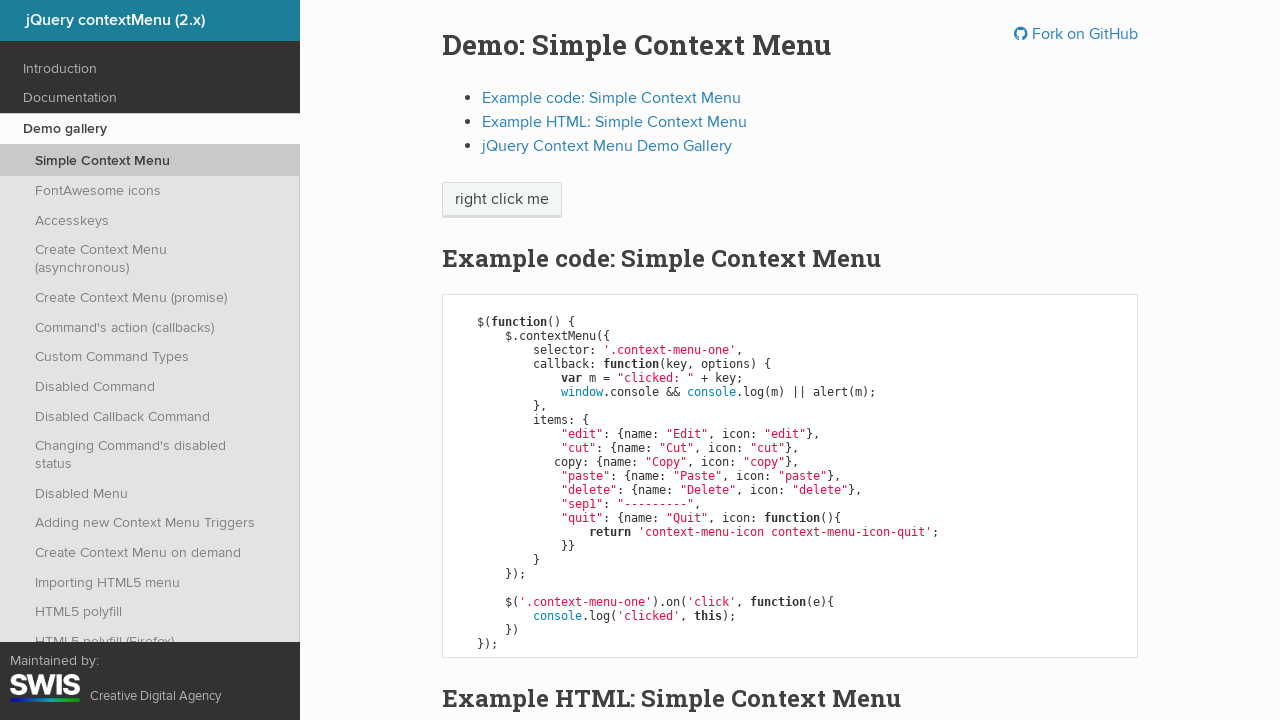

Performed right-click action on the button at (502, 200) on span.context-menu-one.btn.btn-neutral
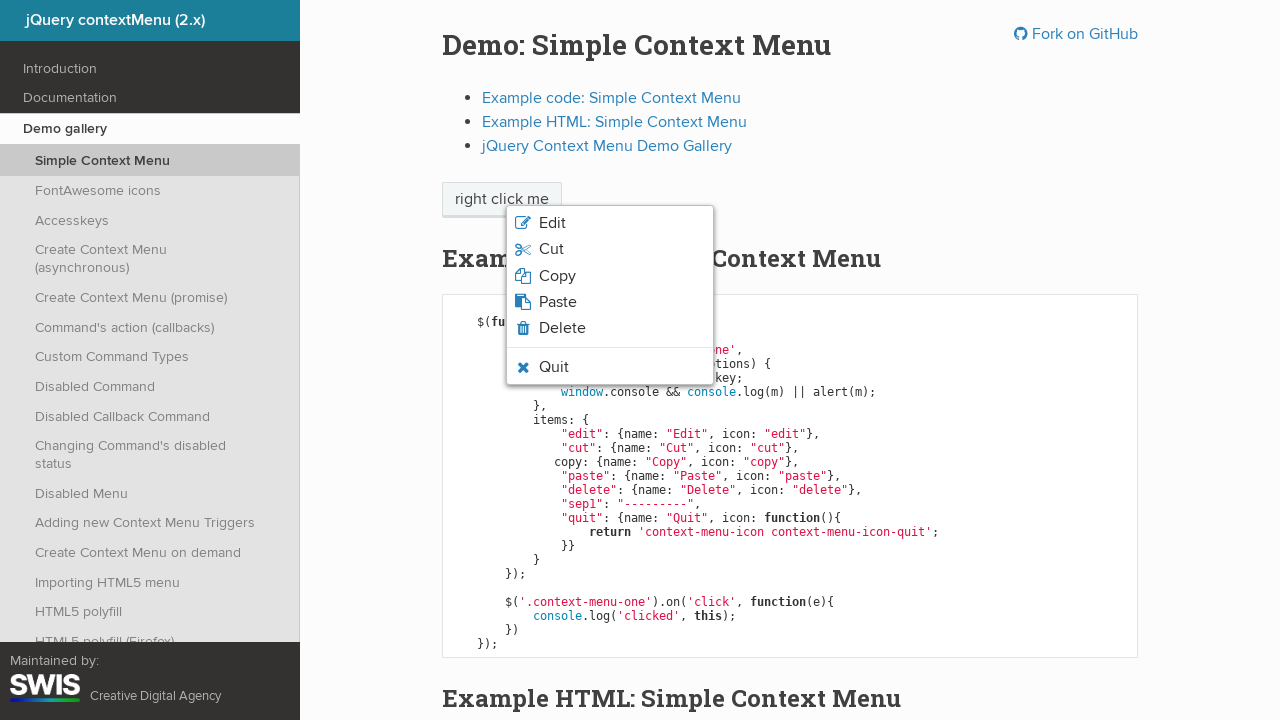

Context menu appeared after right-click
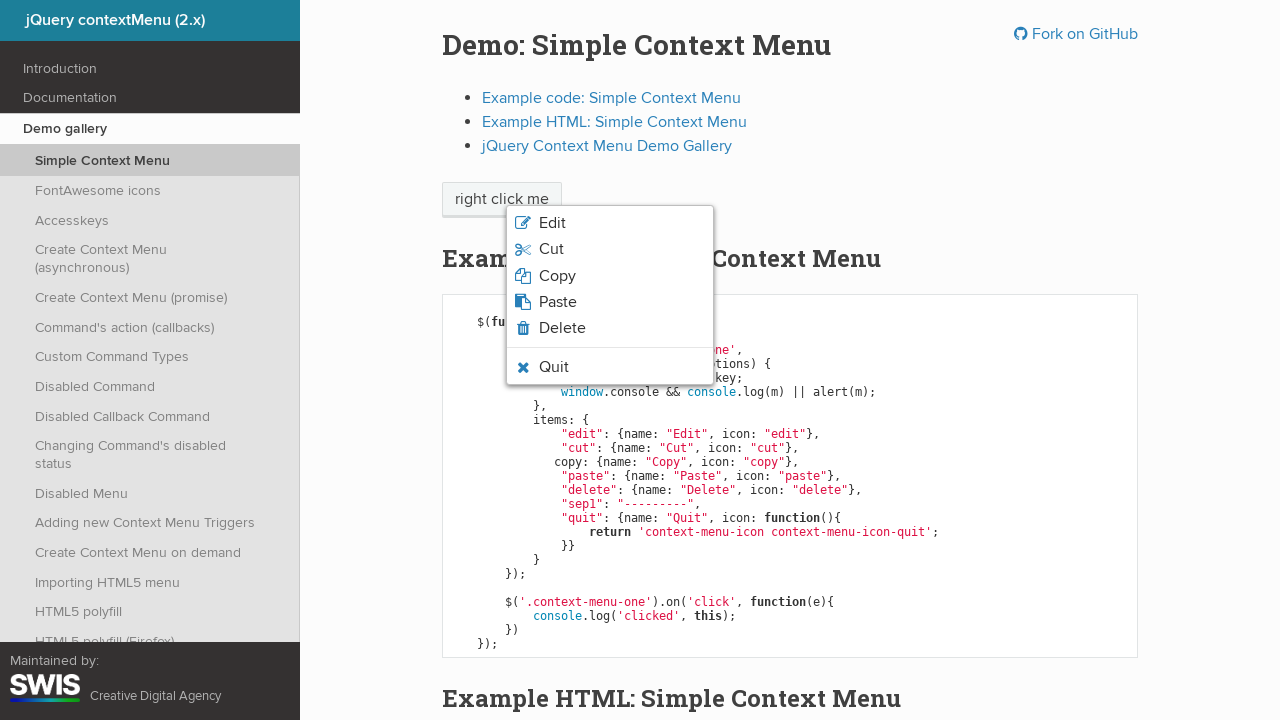

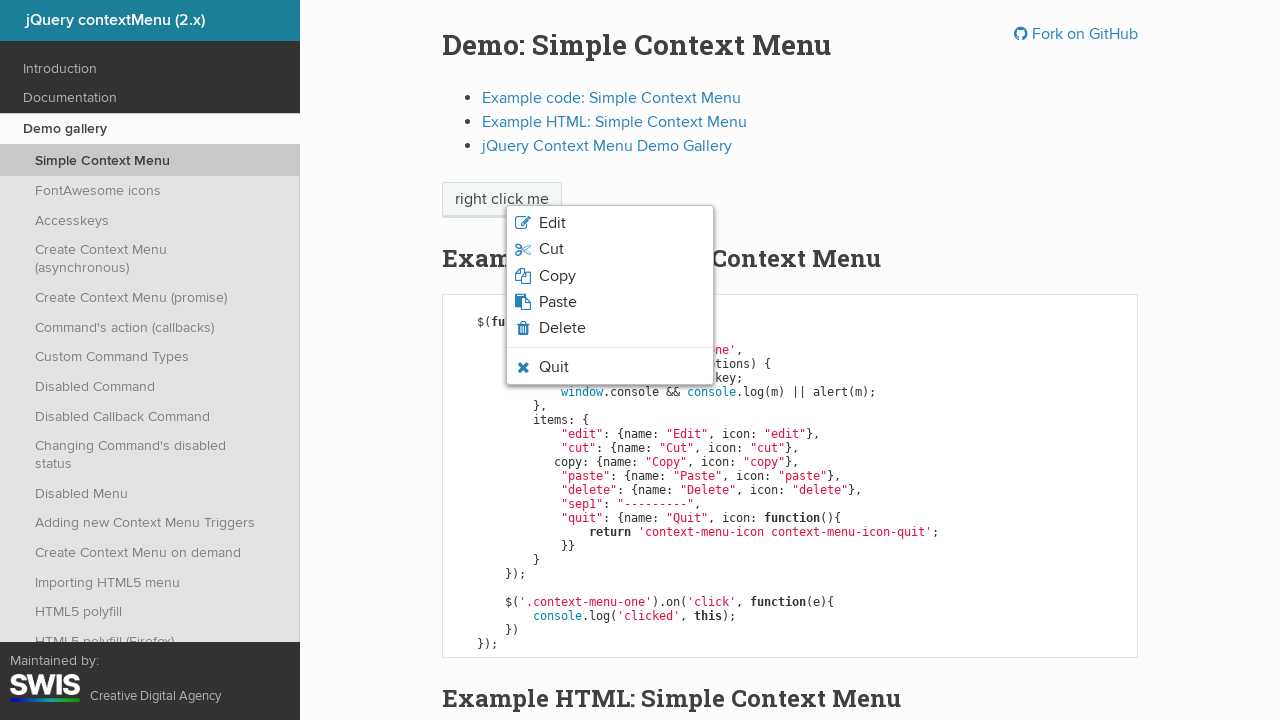